Tests drag and drop functionality within an iframe by dragging an element from source to target location

Starting URL: https://jqueryui.com/droppable/

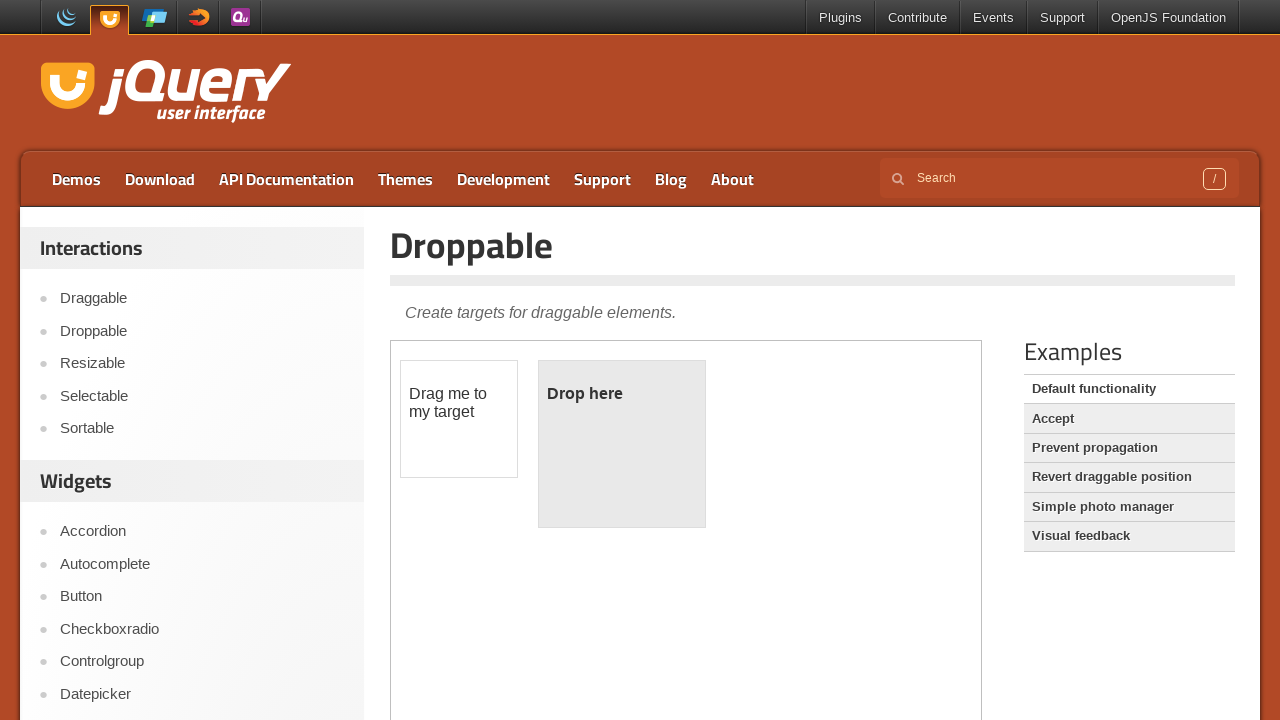

Located the demo-frame iframe
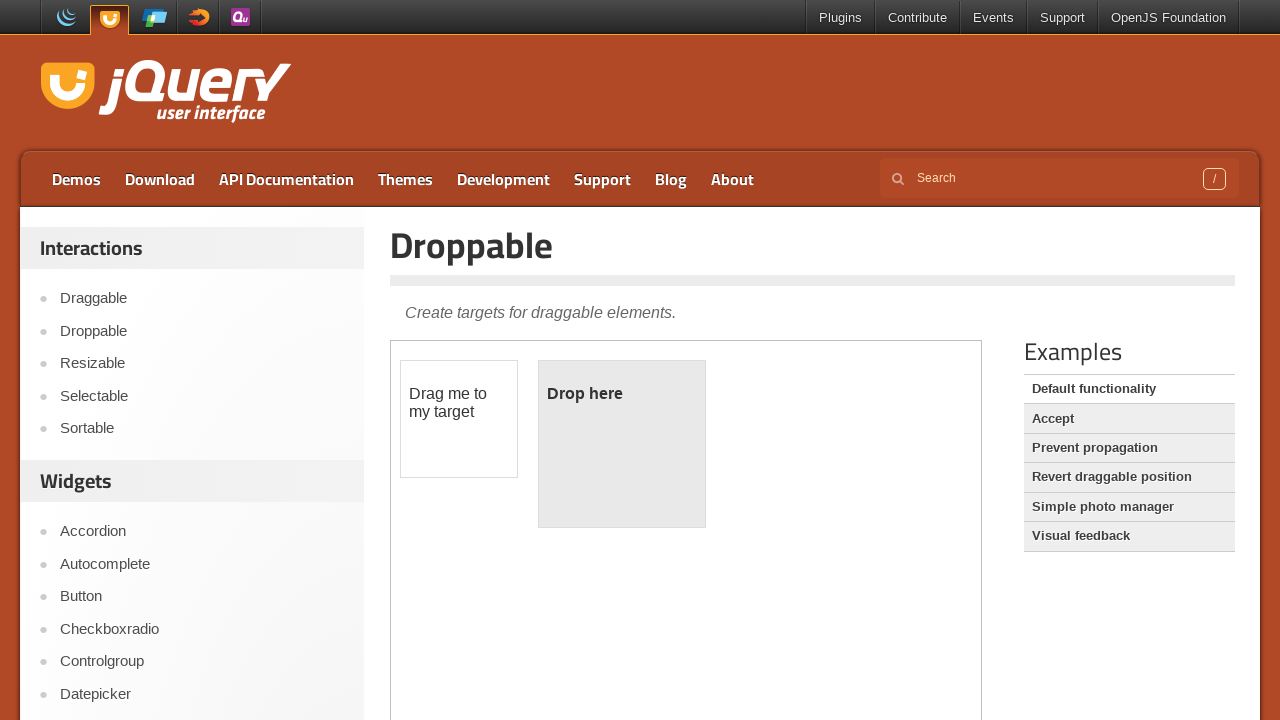

Located the draggable source element with id 'draggable'
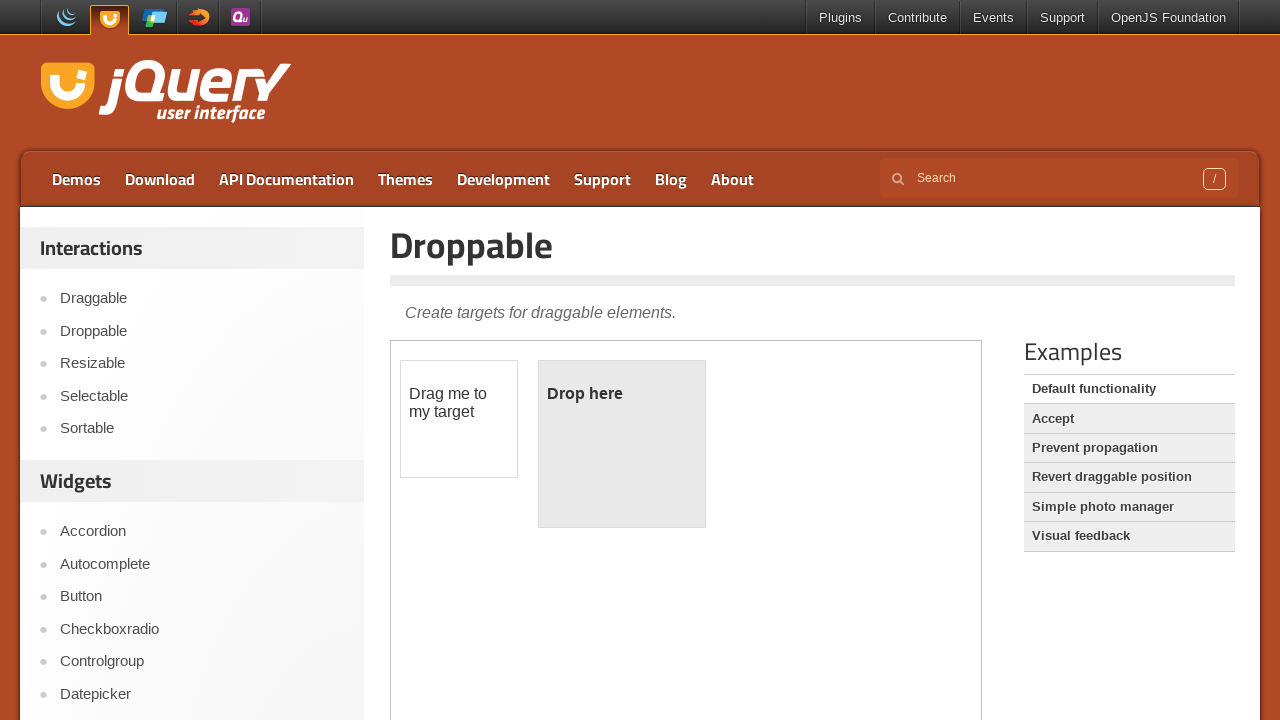

Located the droppable target element with id 'droppable'
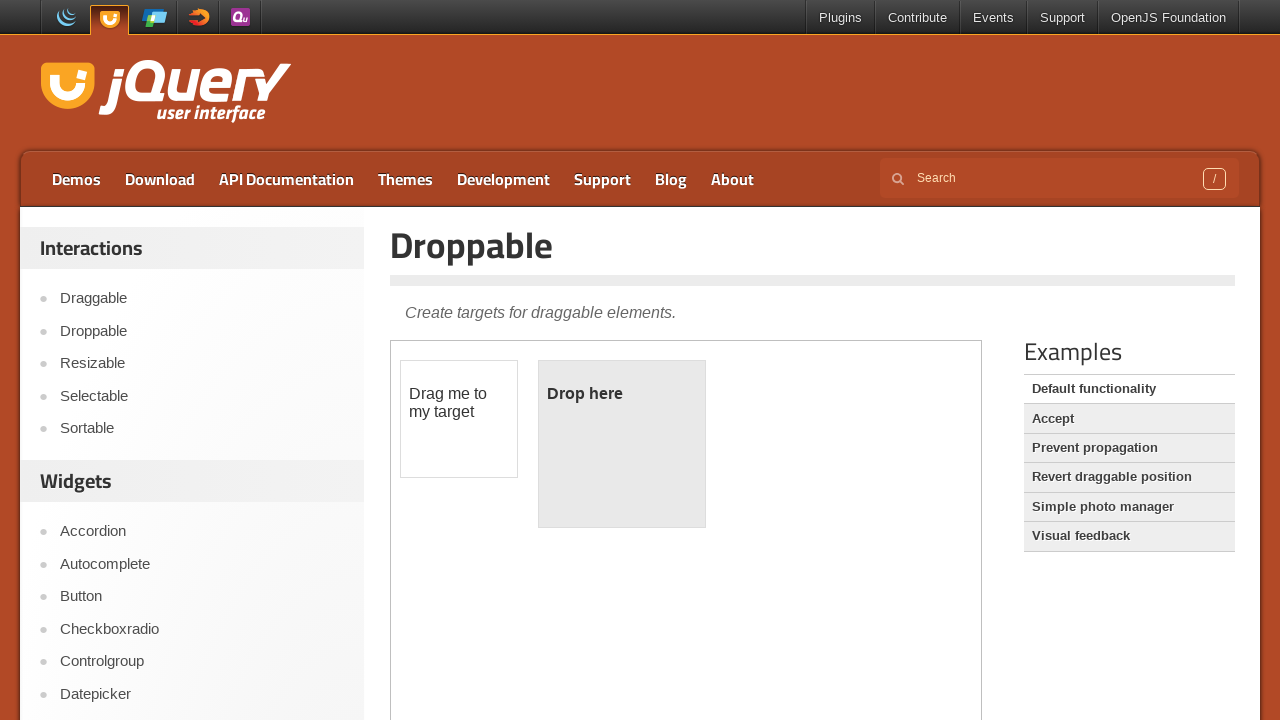

Dragged the draggable element to the droppable target location at (622, 444)
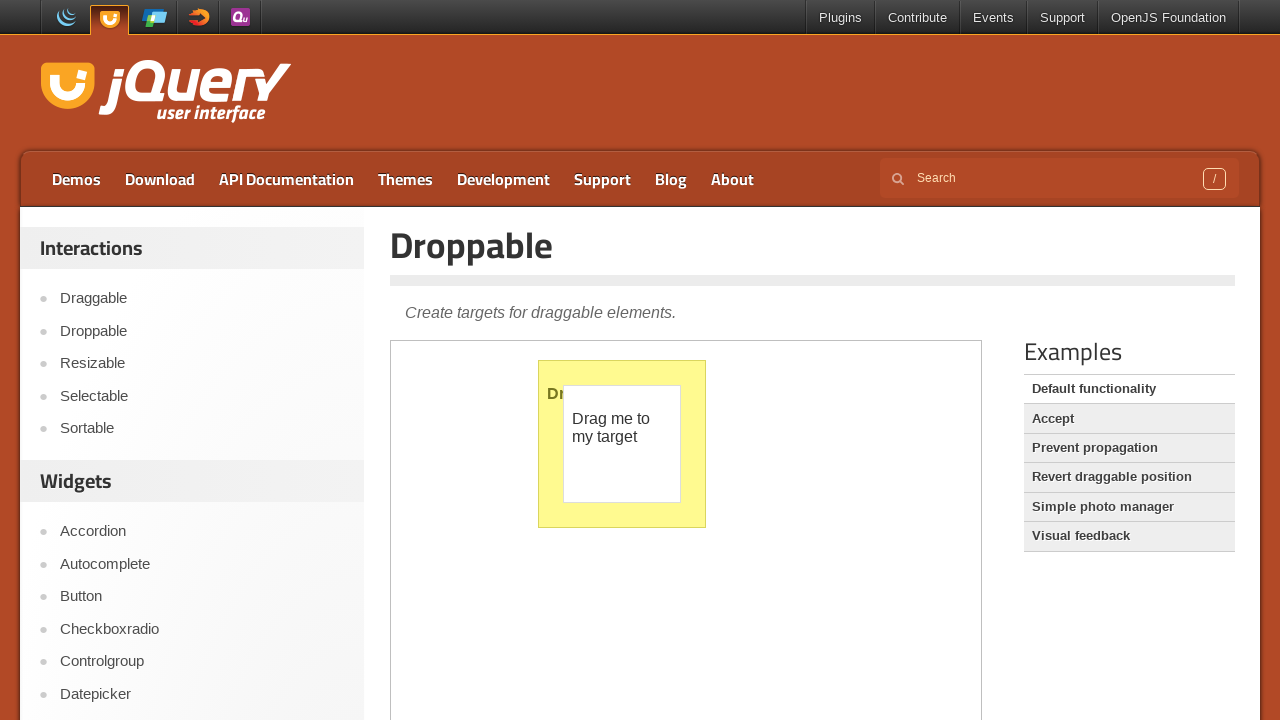

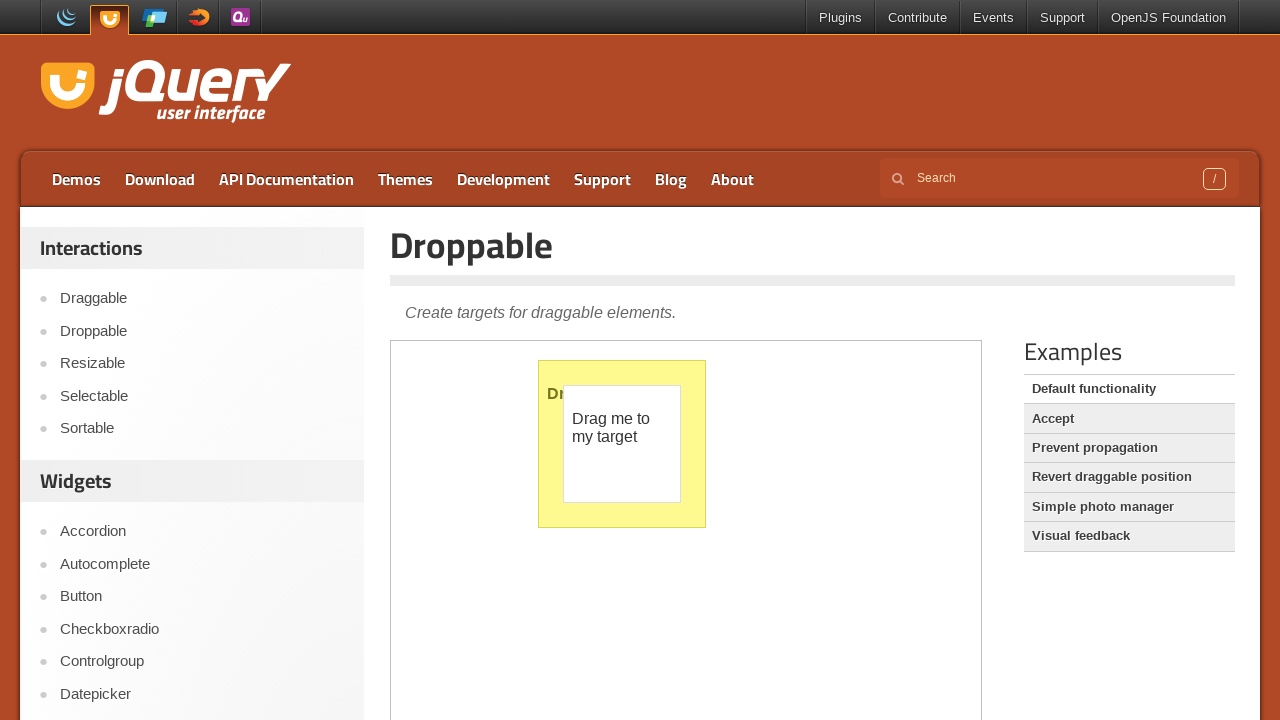